Tests multiple window handling by clicking a link that opens a new window and switching to it using window handles

Starting URL: https://the-internet.herokuapp.com/windows

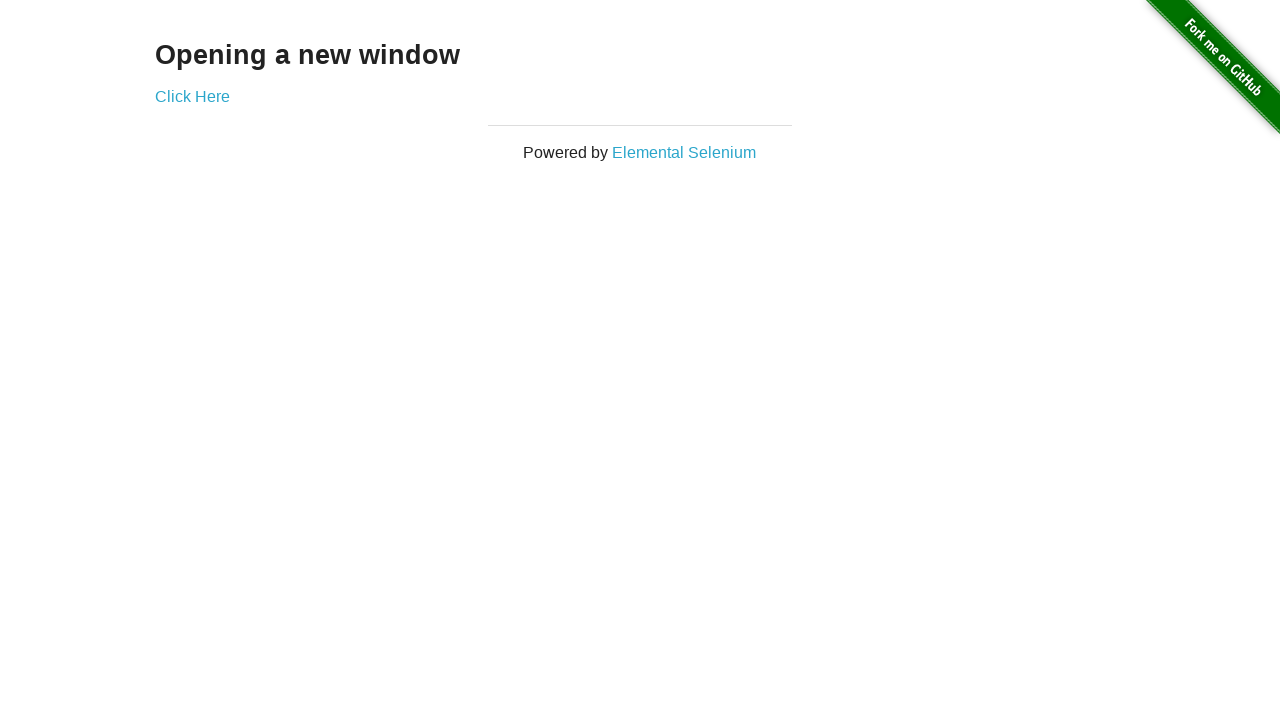

Clicked 'Click Here' link to open new window at (192, 96) on text='Click Here'
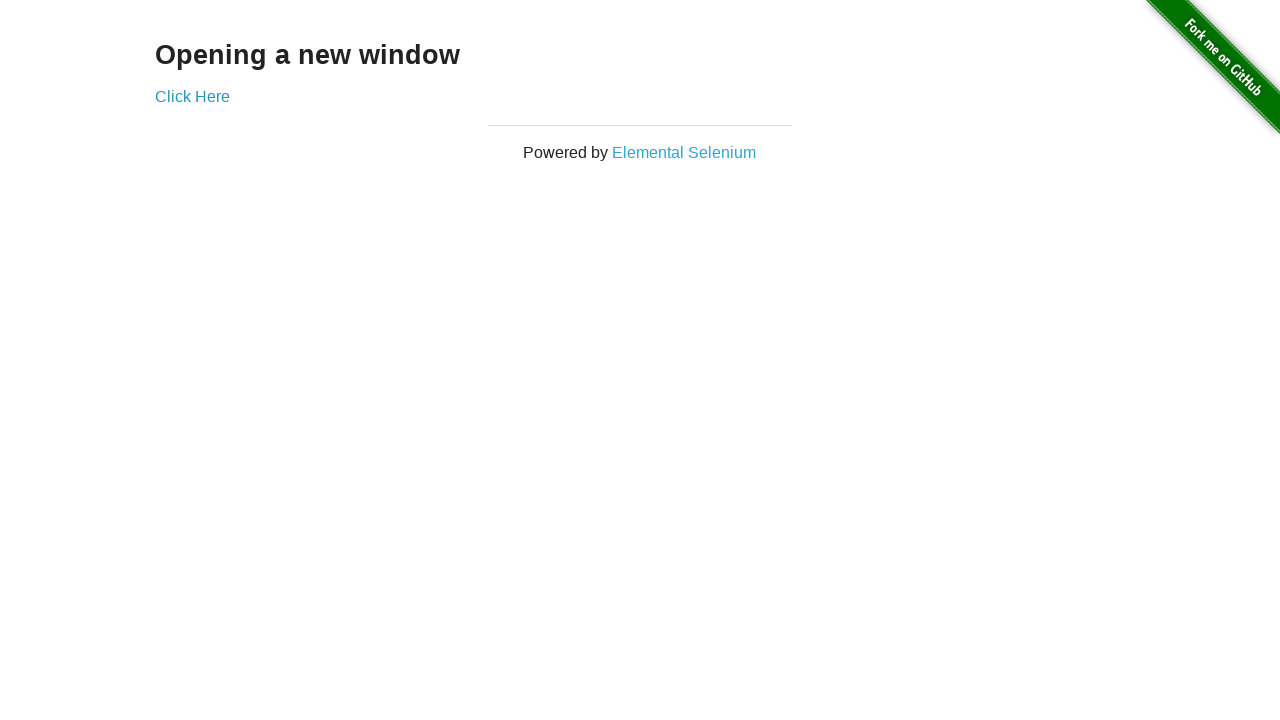

New window popup captured and stored
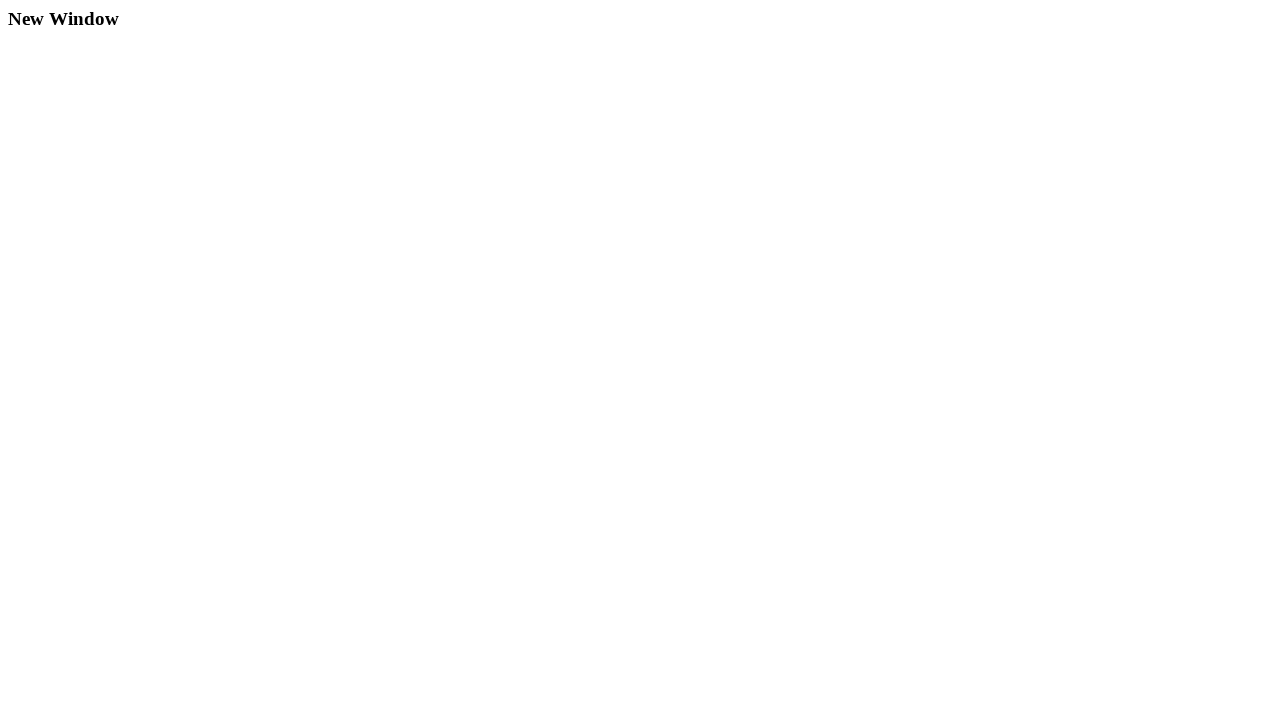

Switched to new window with title: New Window
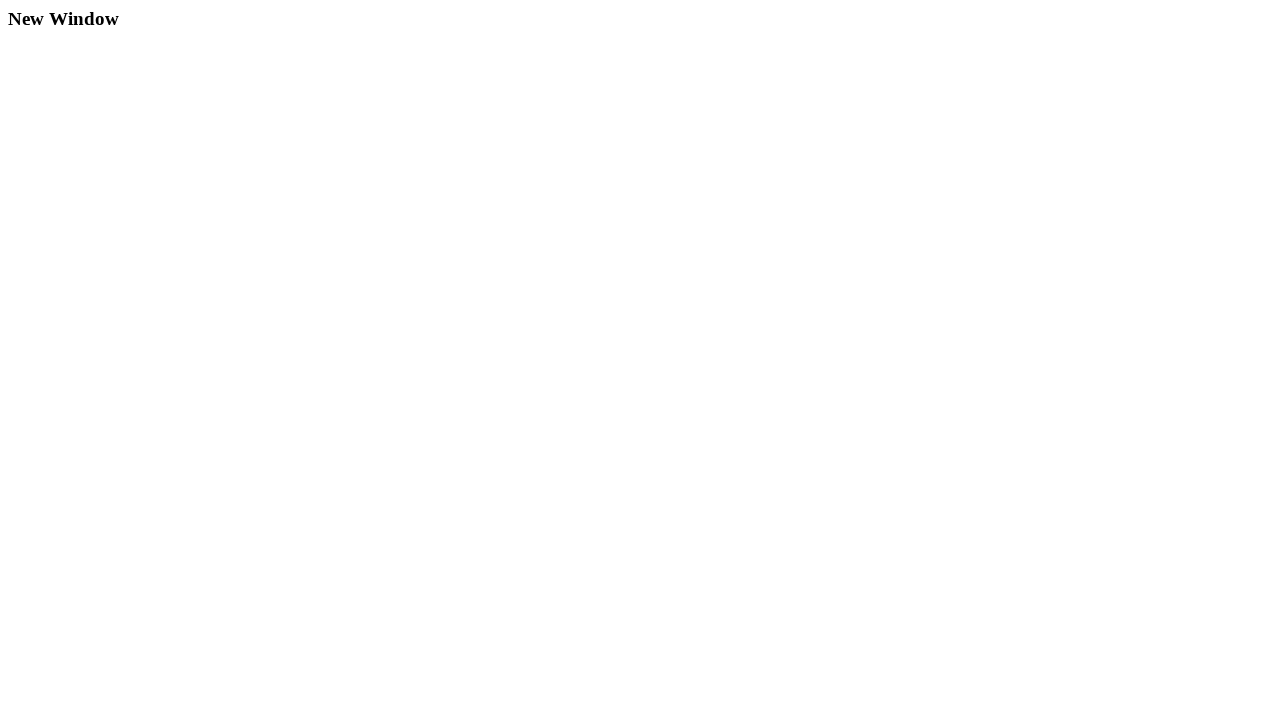

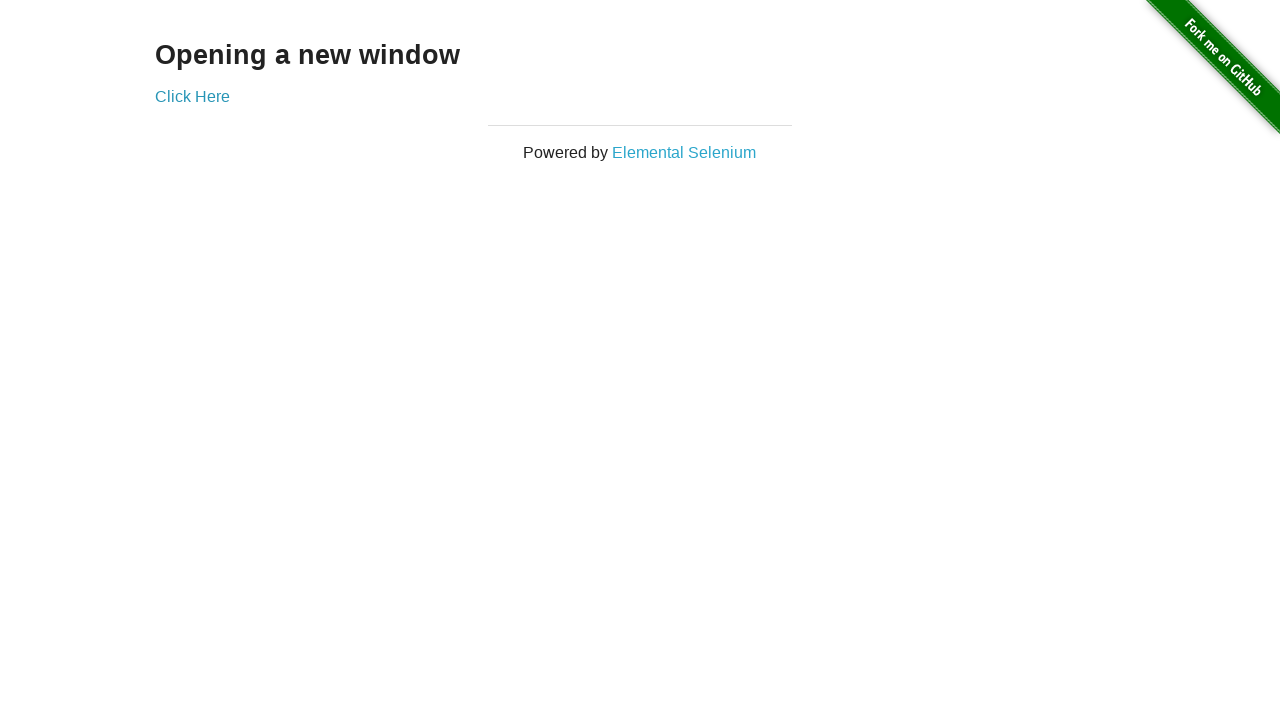